Tests browser navigation functionality including navigating to a second page, using back/forward buttons, and refreshing the page while verifying page titles at each step

Starting URL: https://www.selenium.dev

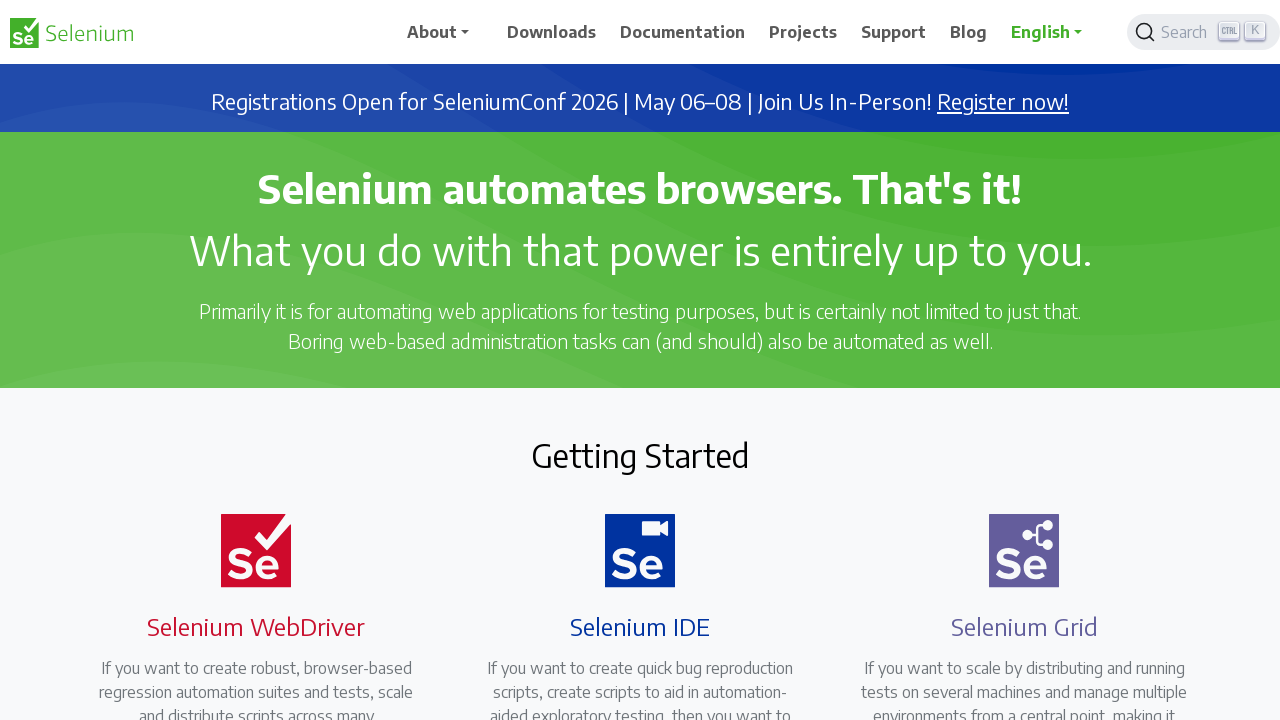

Navigated to second page at https://www.selenium.dev/selenium/web/index.html
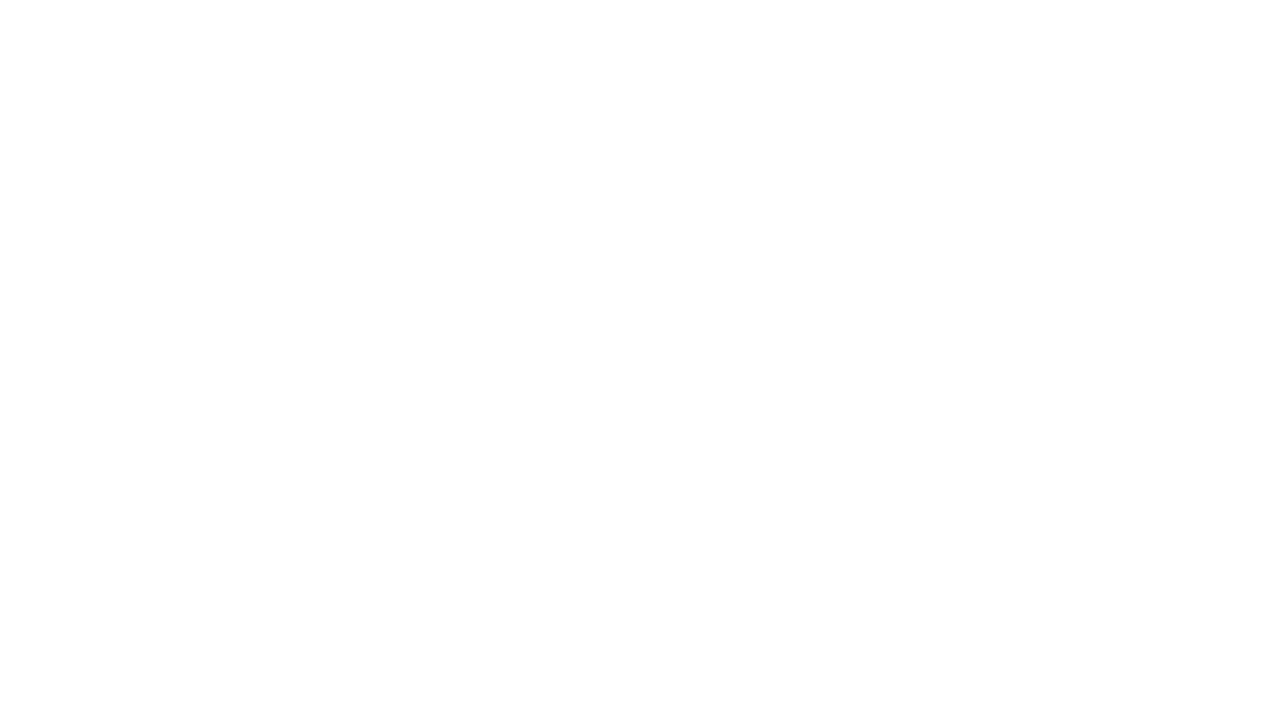

Verified page title is 'Index of Available Pages'
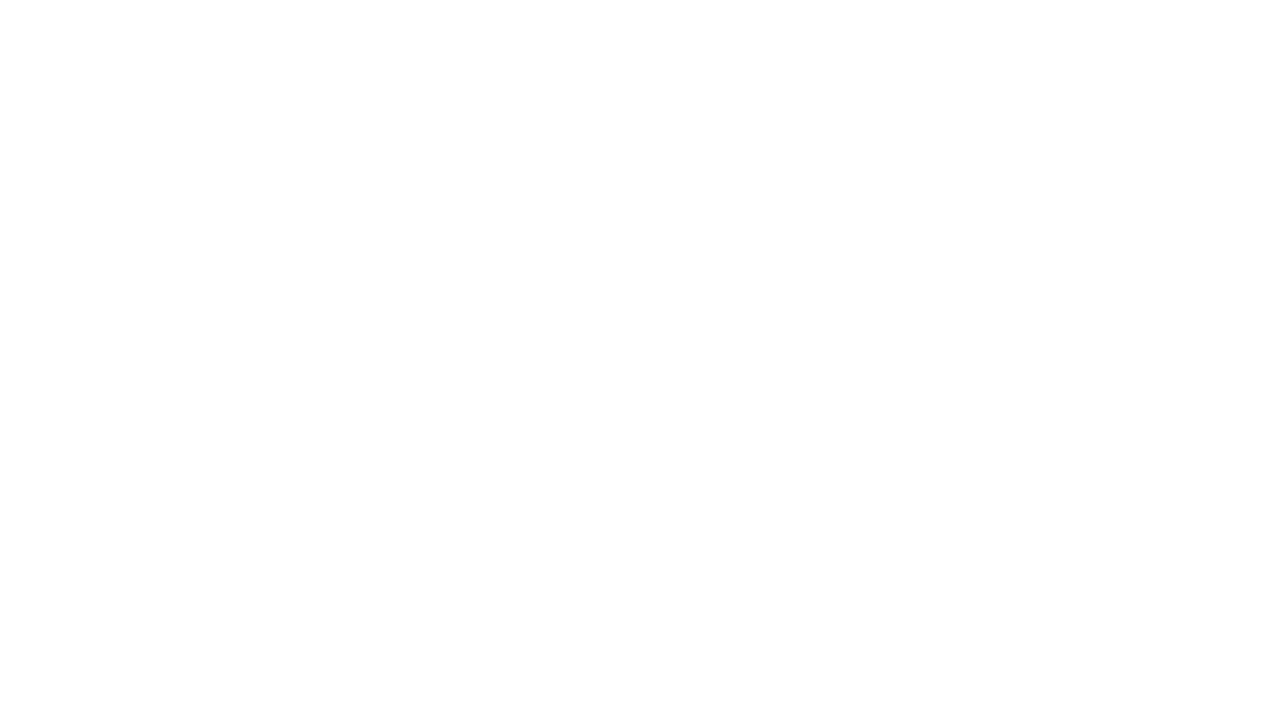

Navigated back to previous page using back button
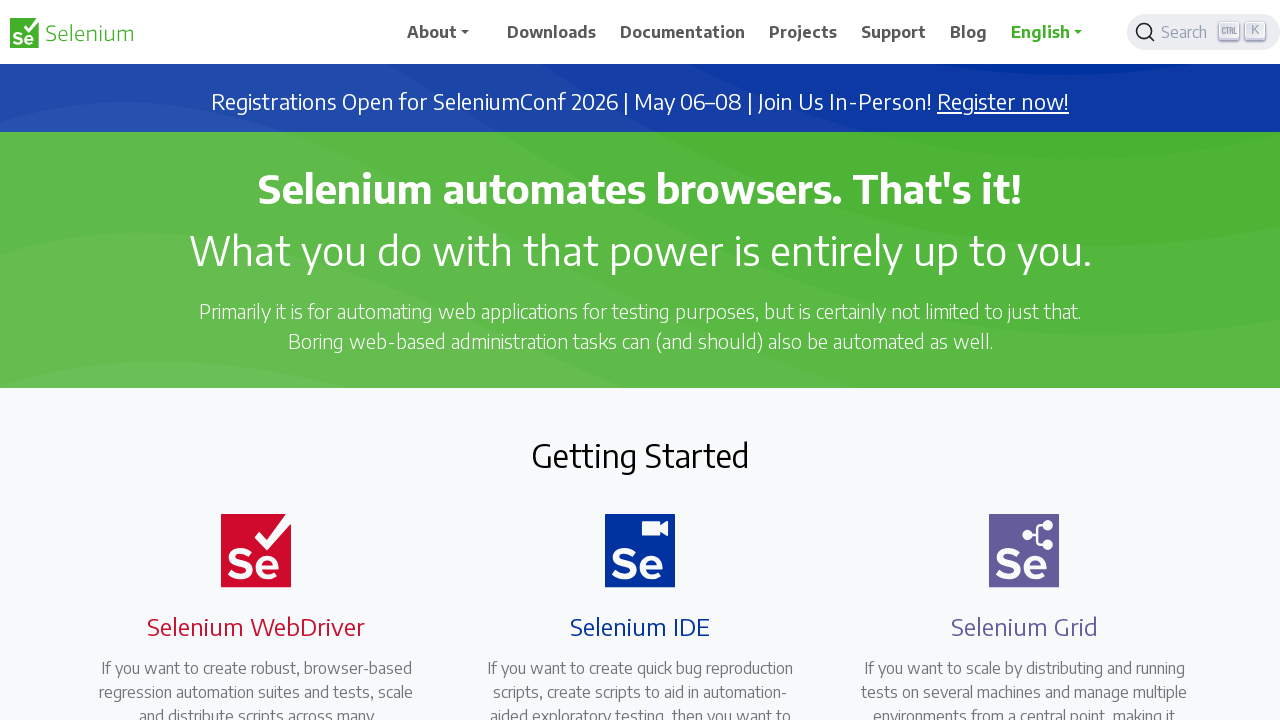

Verified page title is 'Selenium' after going back
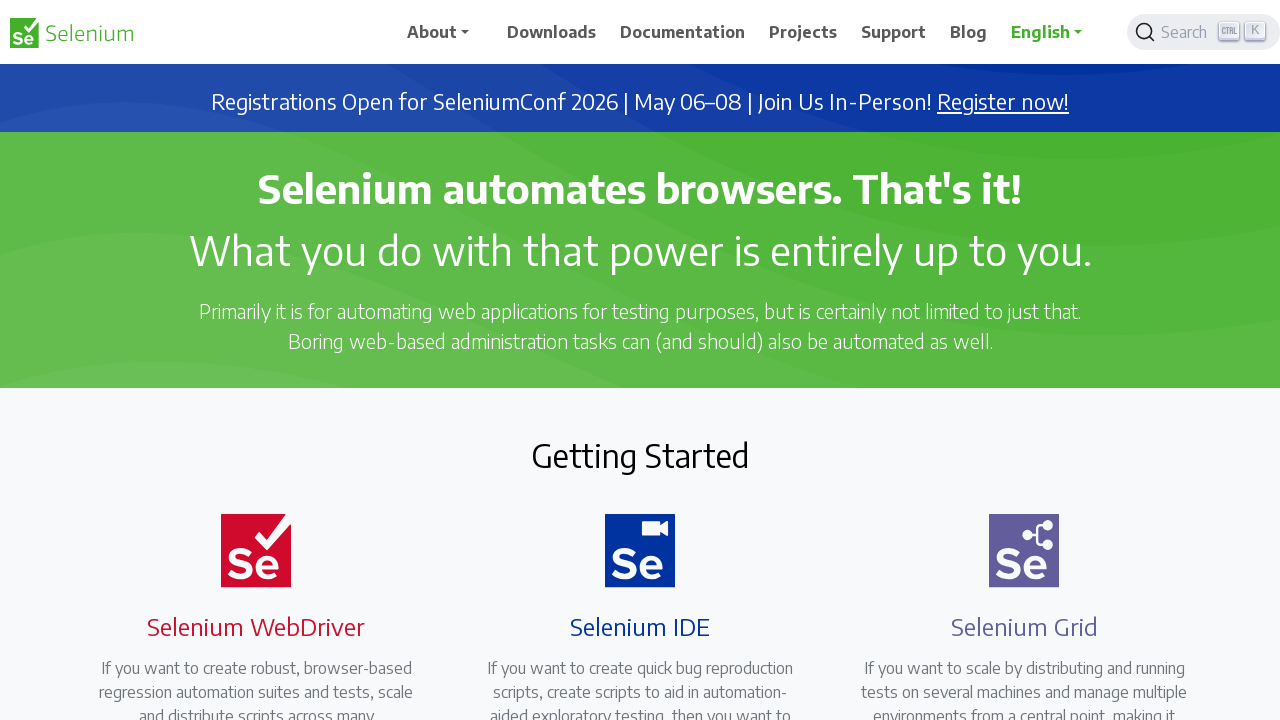

Navigated forward to next page using forward button
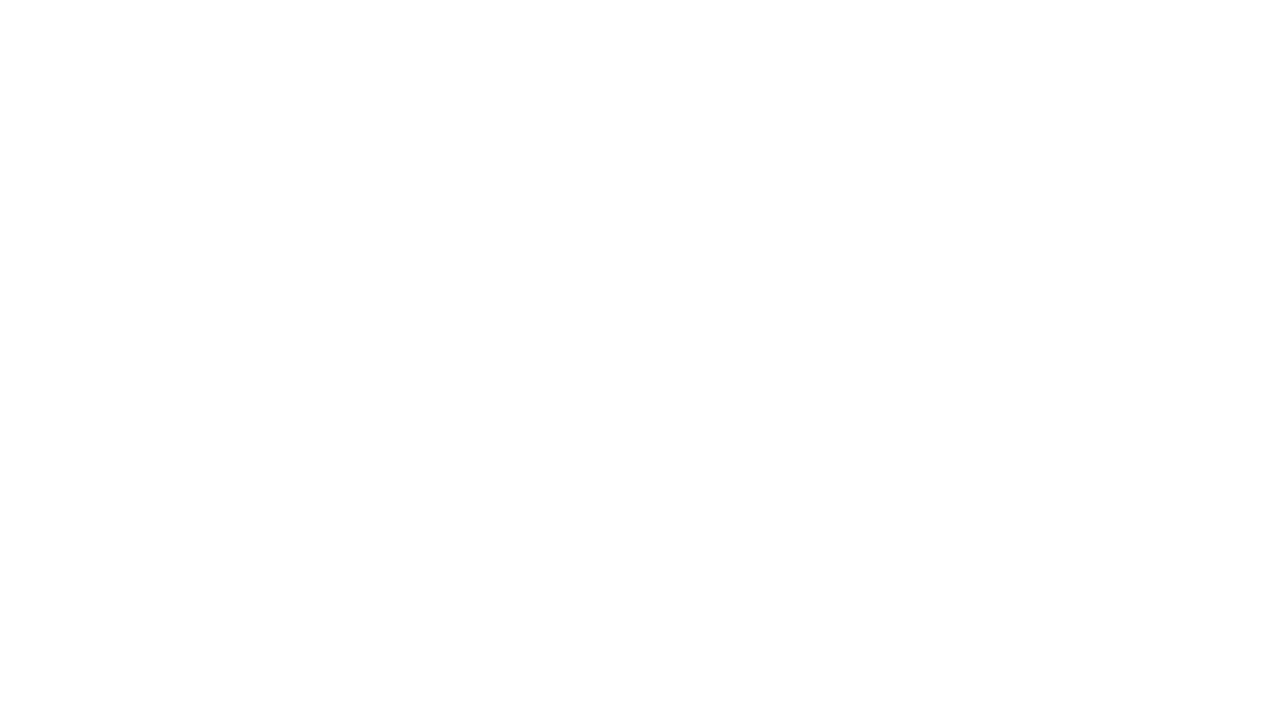

Verified page title is 'Index of Available Pages' after going forward
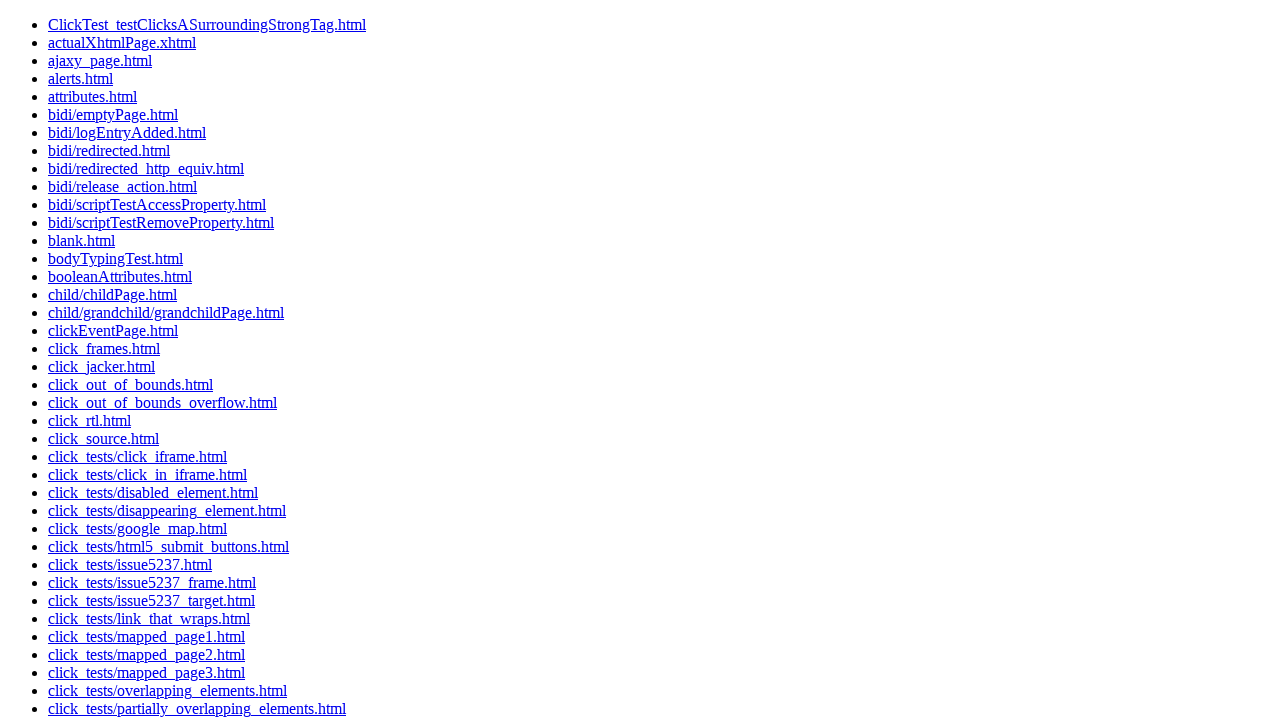

Refreshed the current page
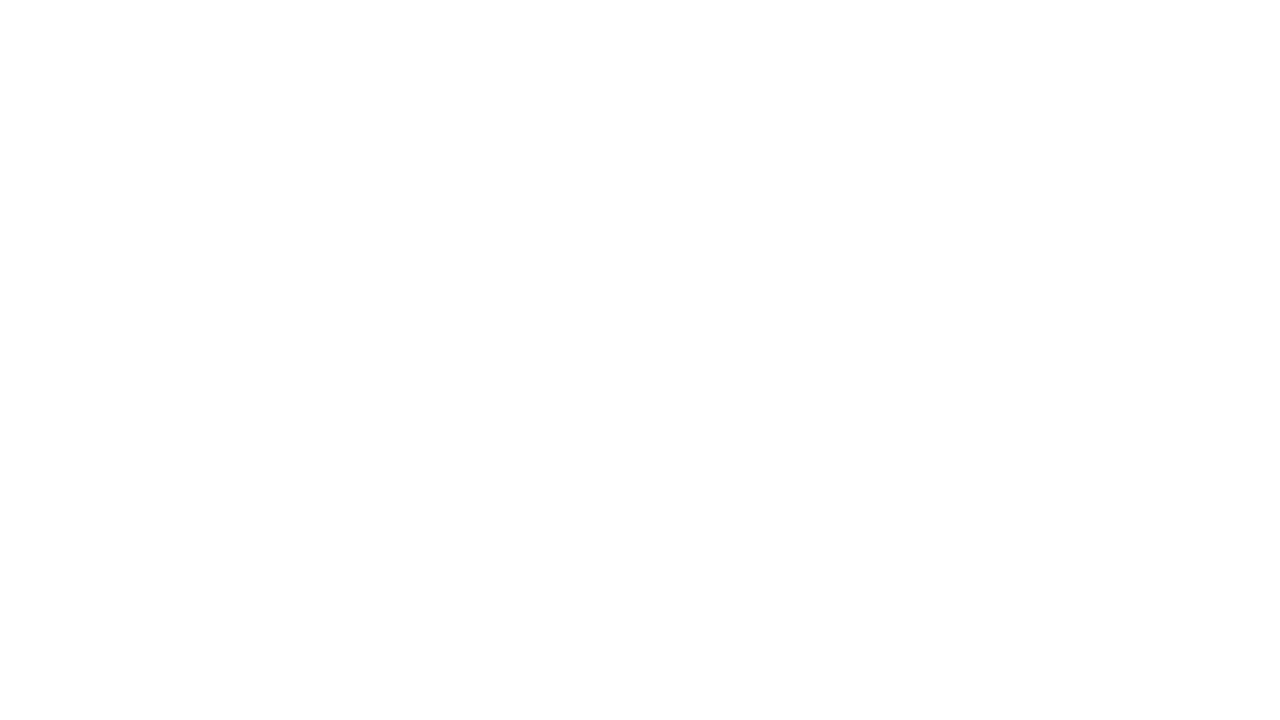

Verified page title is 'Index of Available Pages' after refresh
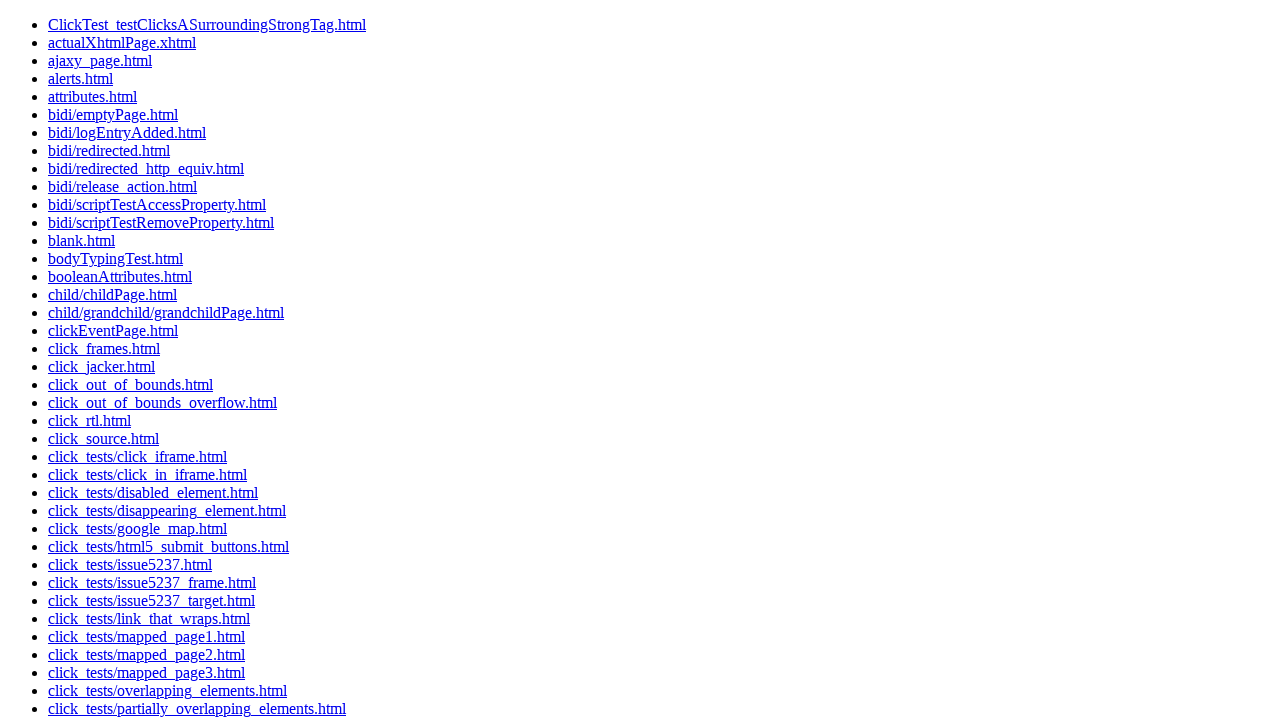

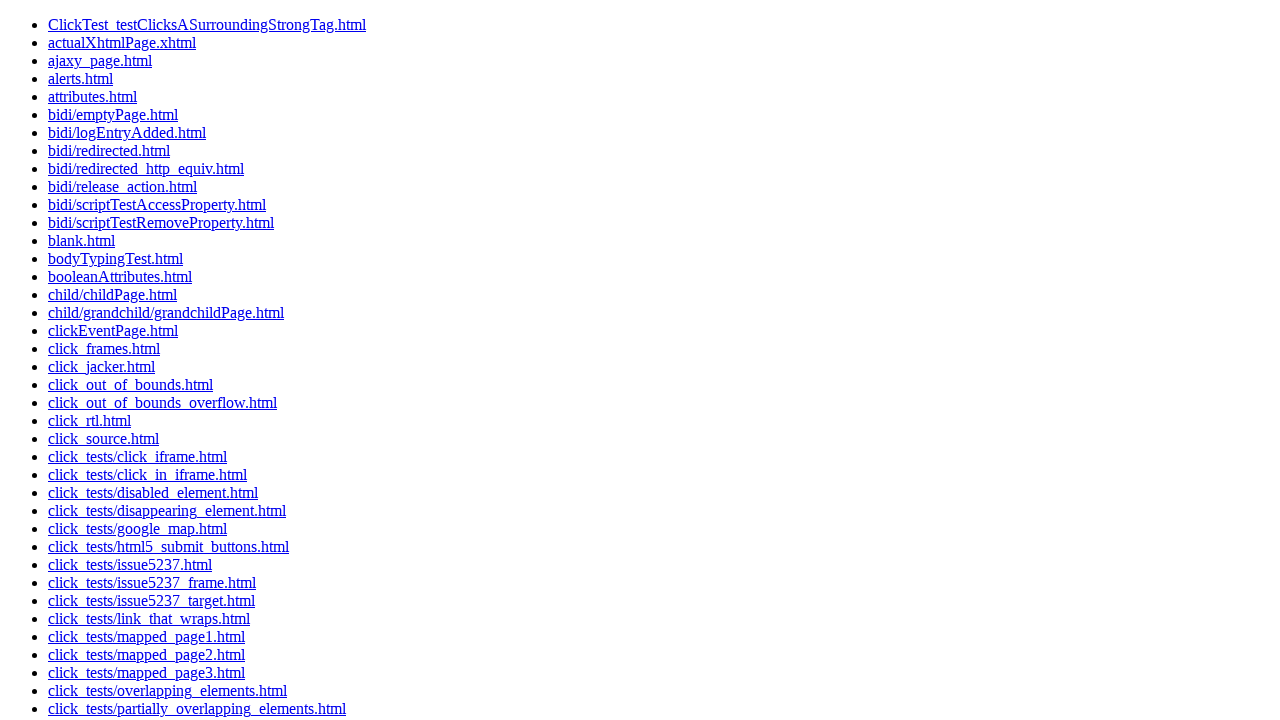